Tests JavaScript prompt alert handling by clicking the JS Prompt button, entering text into the alert, and dismissing it with cancel

Starting URL: https://the-internet.herokuapp.com/javascript_alerts

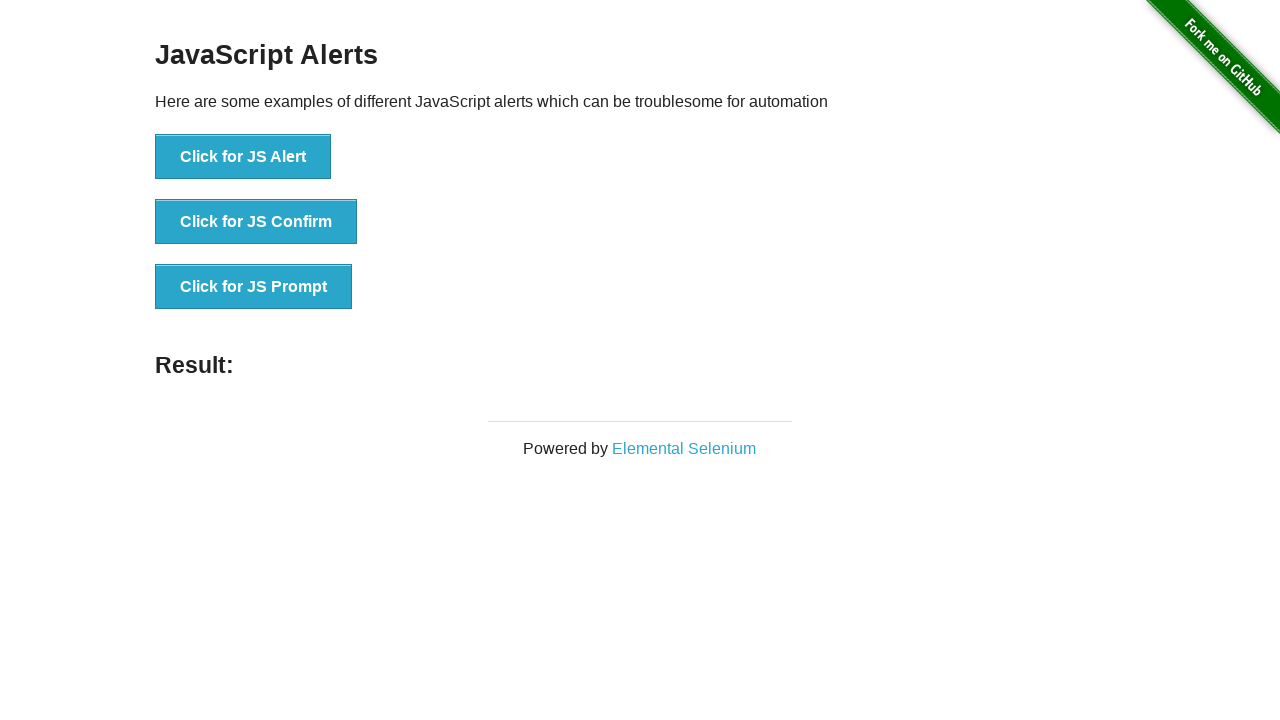

Set up dialog event handler for JavaScript alerts
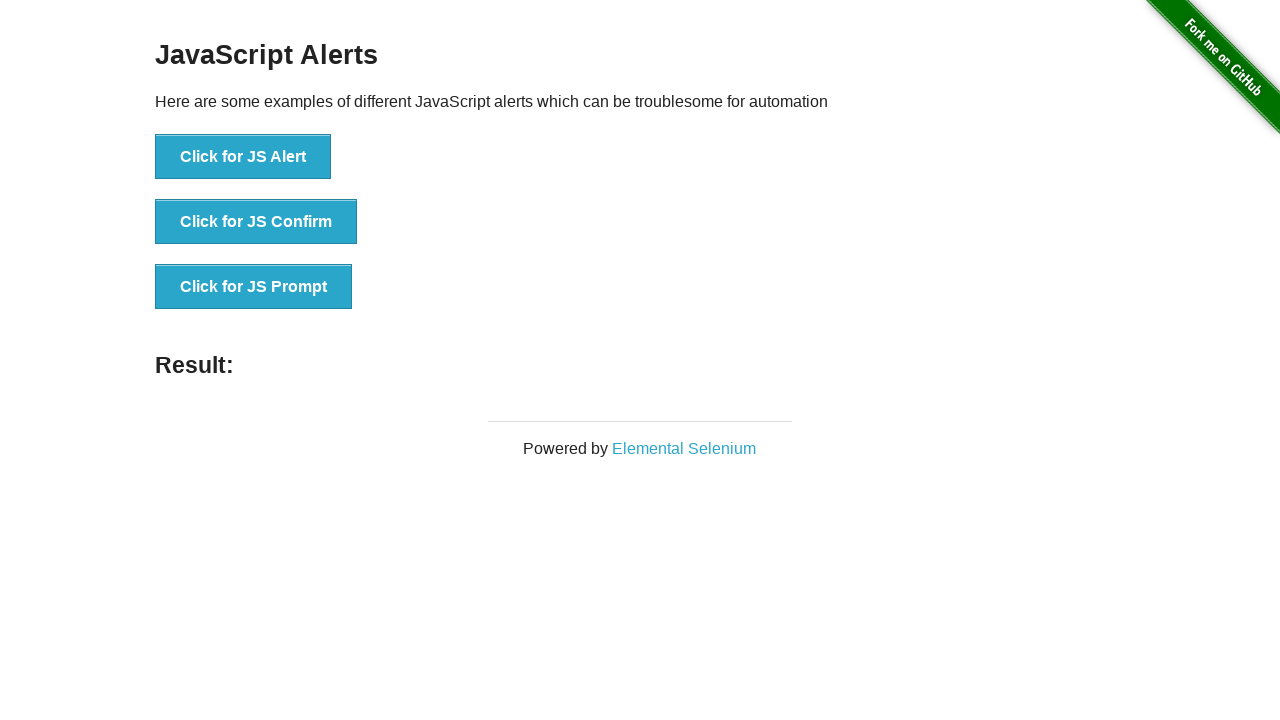

Clicked JS Prompt button to trigger JavaScript alert at (254, 287) on xpath=//button[@onclick='jsPrompt()']
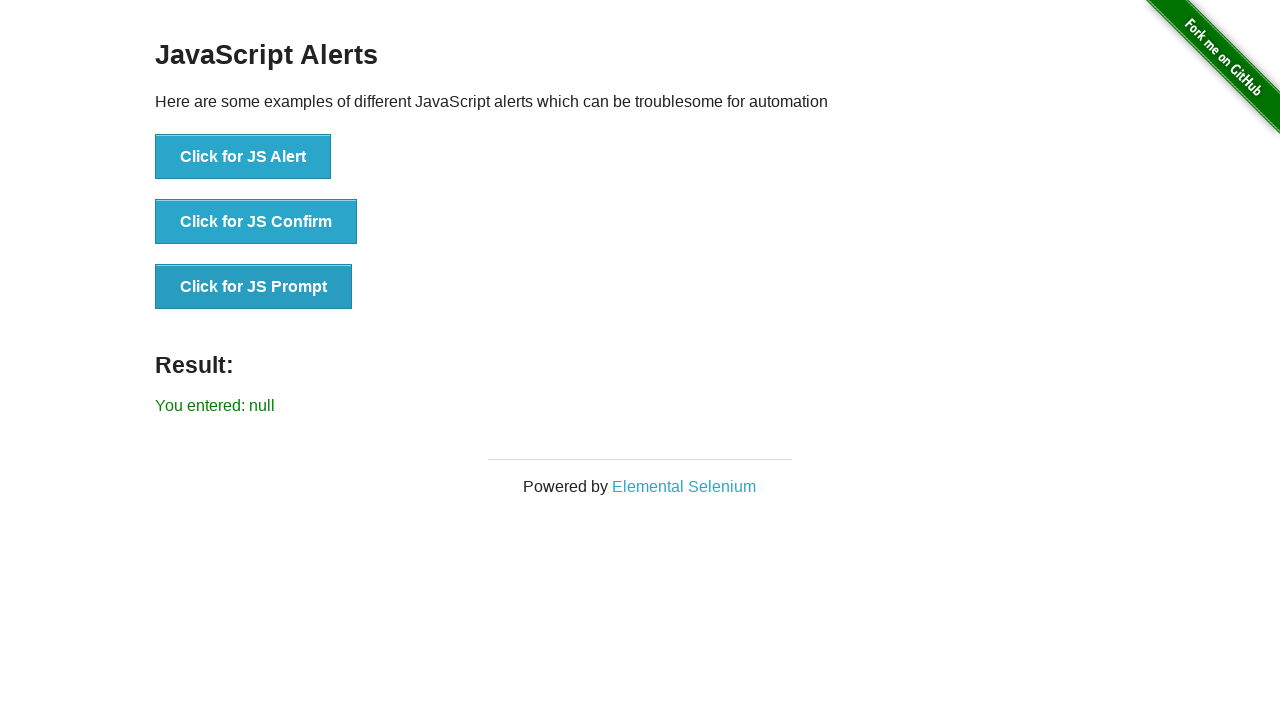

Result element loaded after alert dismissal
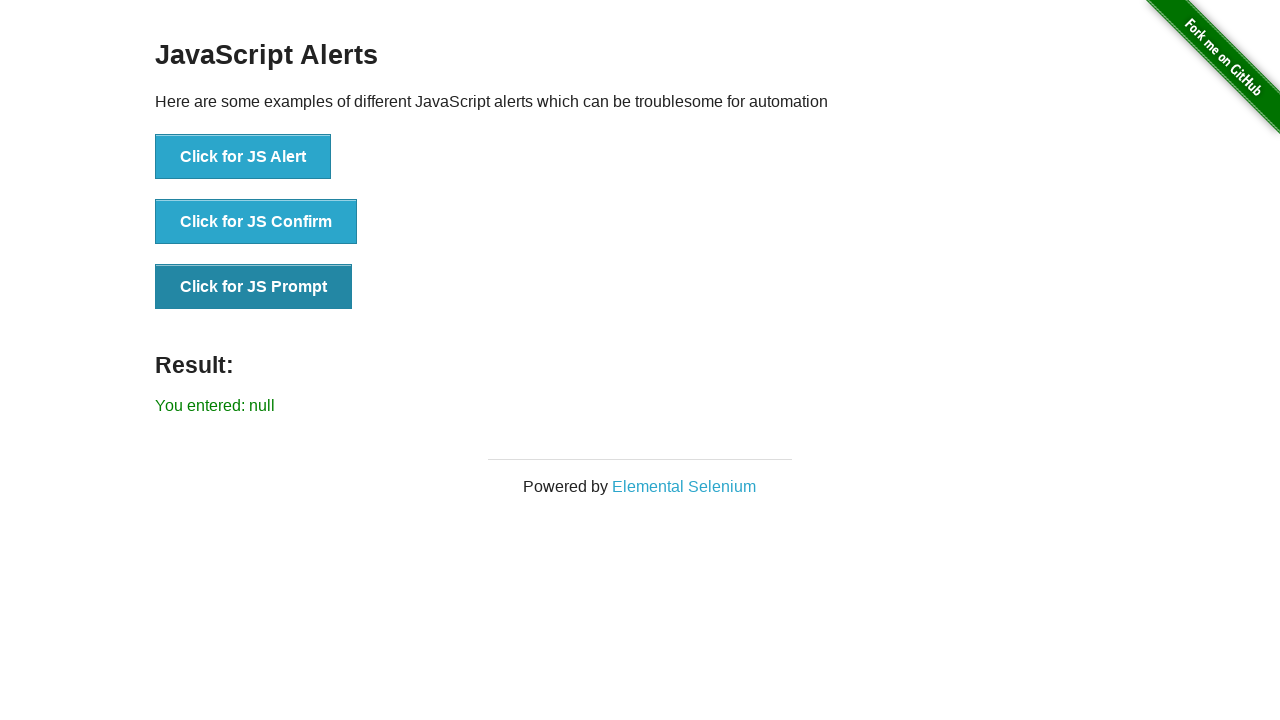

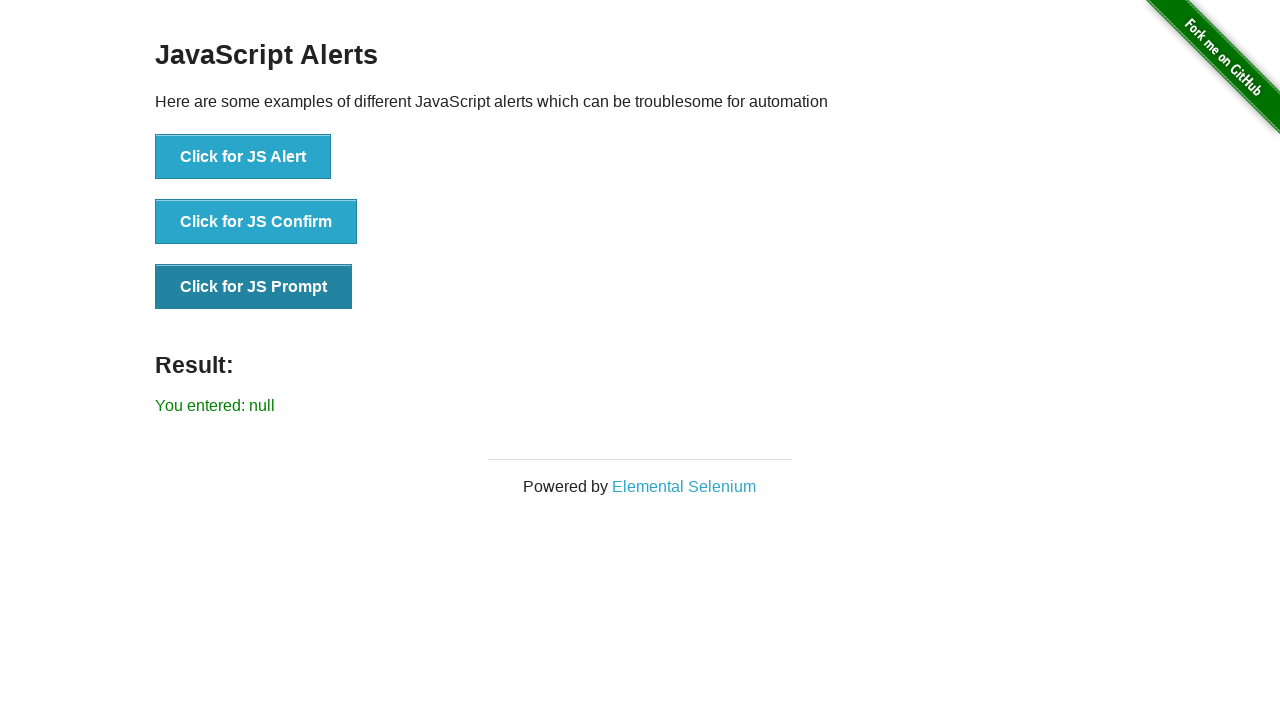